Tests an e-commerce shopping flow by adding specific items (Cucumber, Mushroom, Orange) to cart, proceeding to checkout, applying a promo code, and placing an order.

Starting URL: https://rahulshettyacademy.com/seleniumPractise/#/

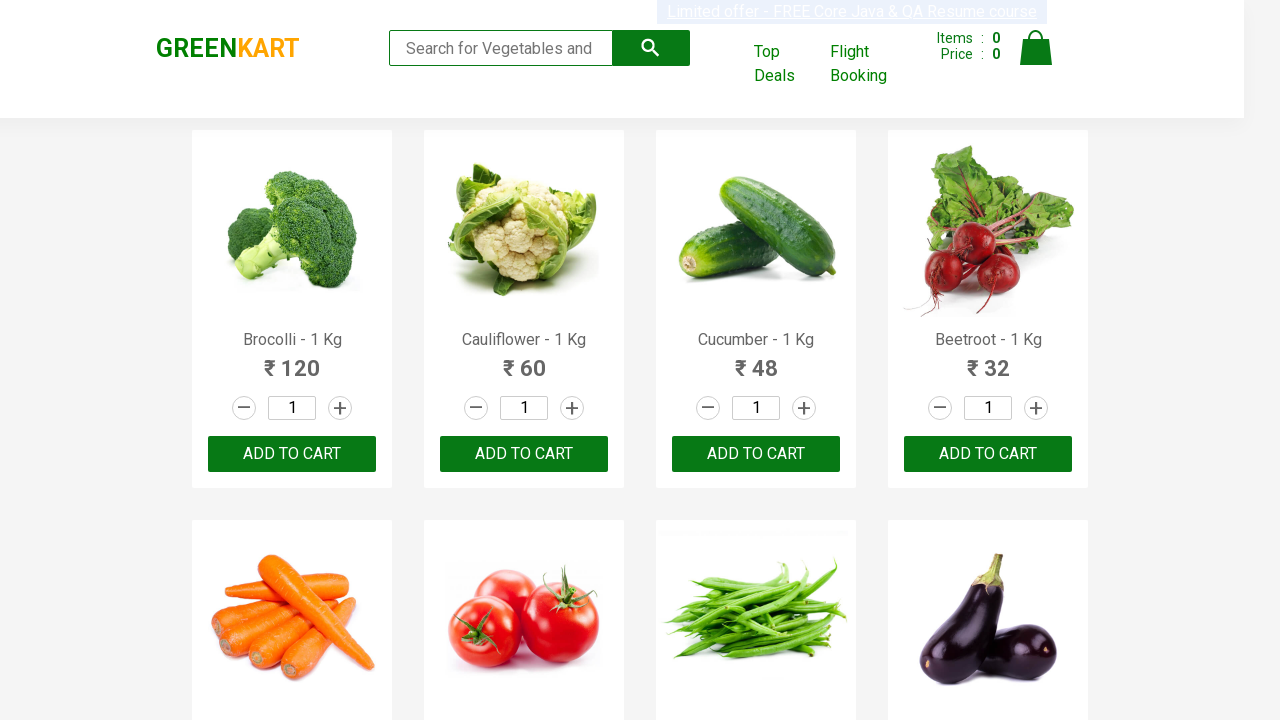

Waited for product names to load on the page
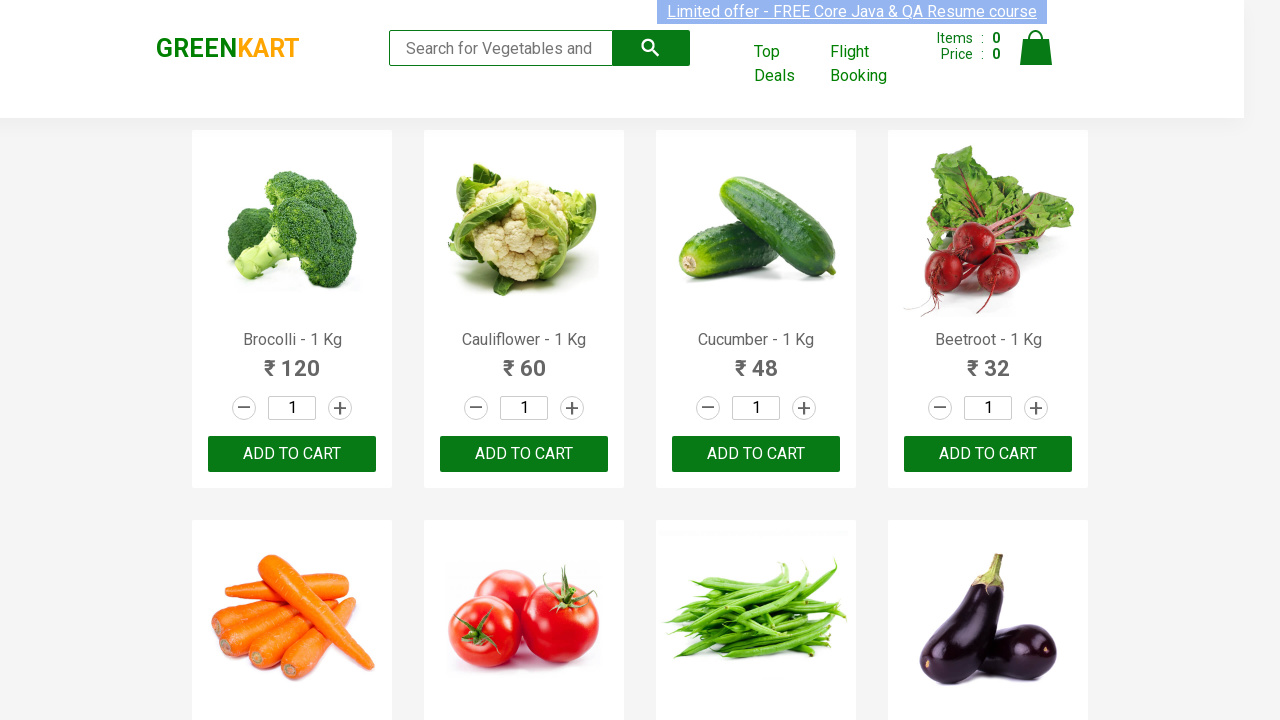

Retrieved all product name elements
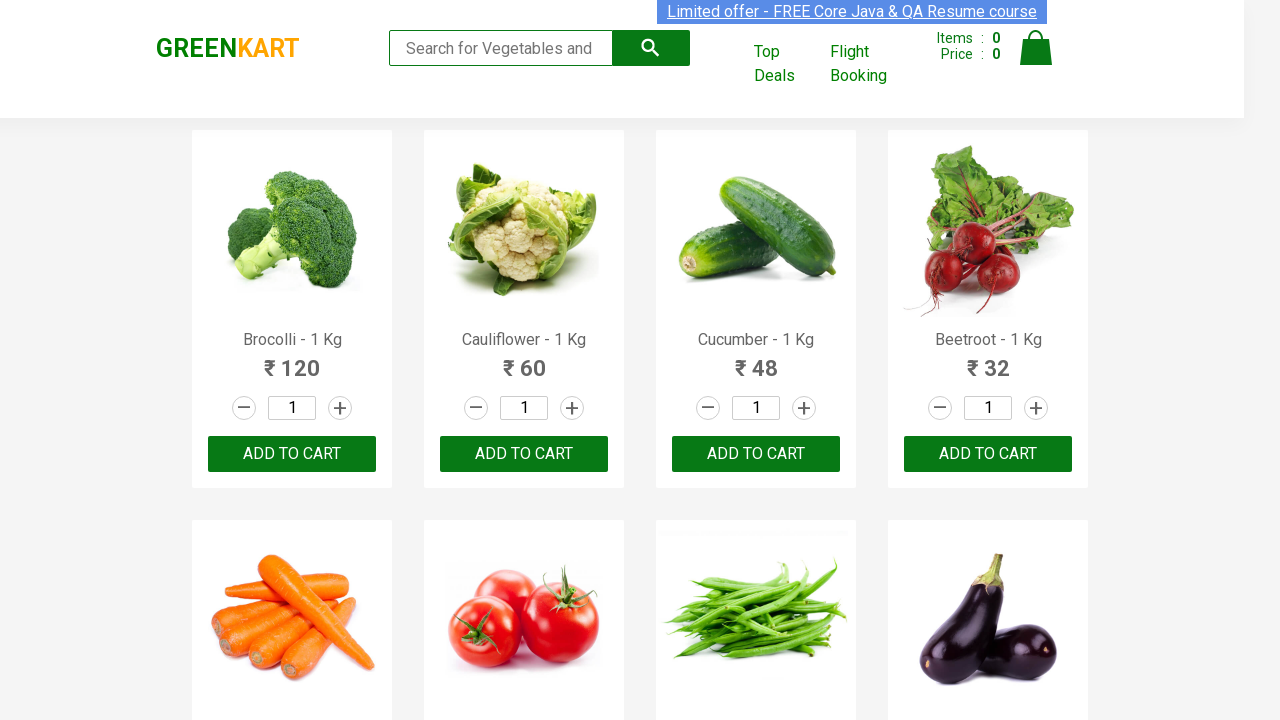

Retrieved all add to cart buttons
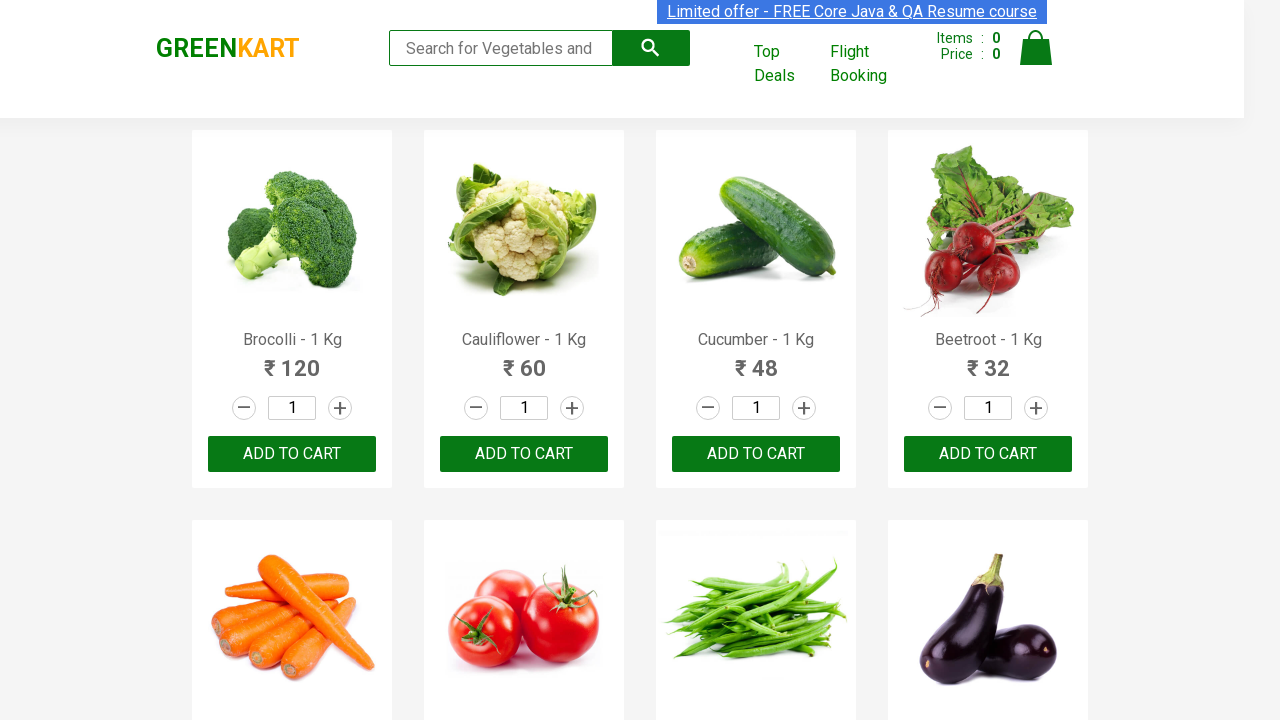

Added 'Cucumber' to cart at (756, 454) on div.product-action button >> nth=2
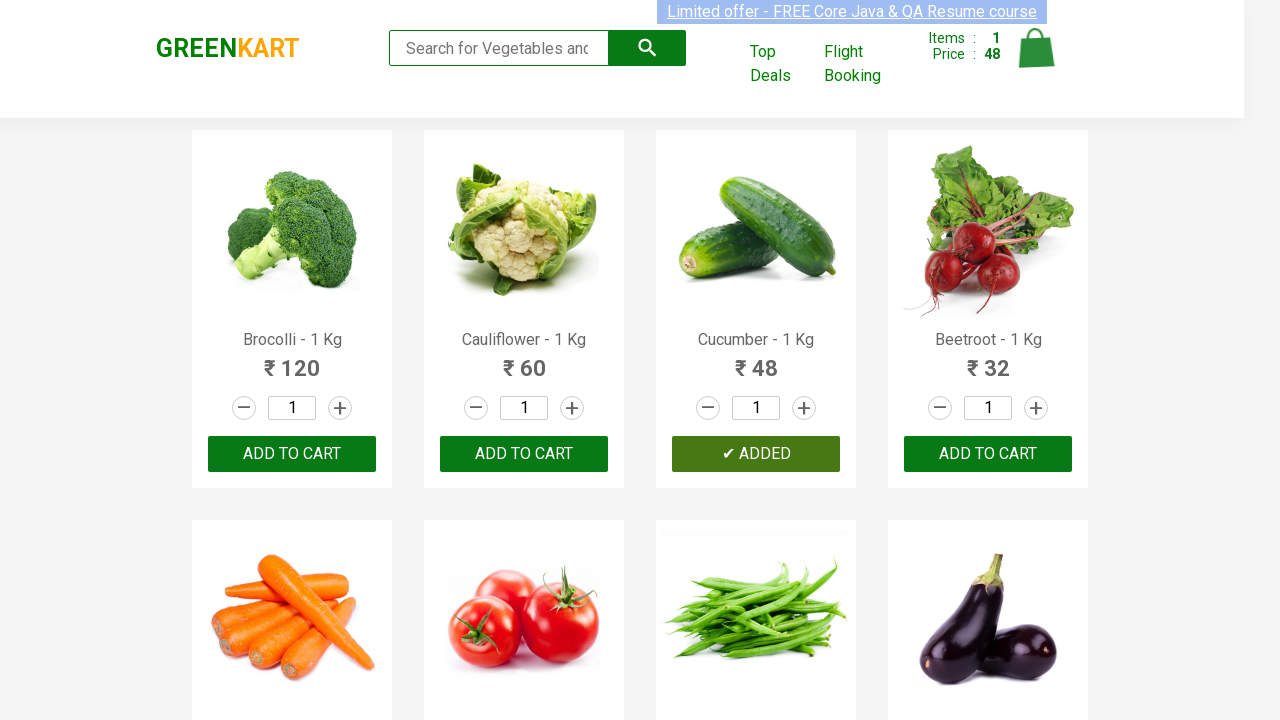

Added 'Mushroom' to cart at (524, 360) on div.product-action button >> nth=9
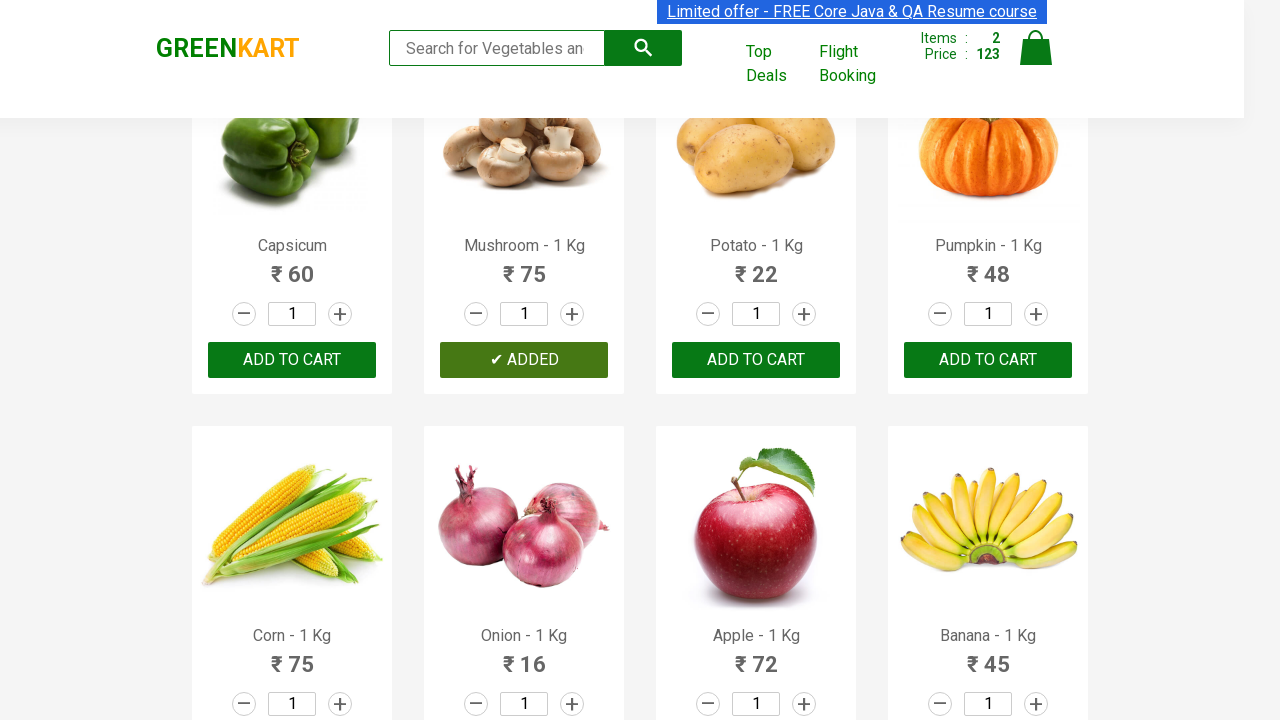

Added 'Orange' to cart at (988, 360) on div.product-action button >> nth=19
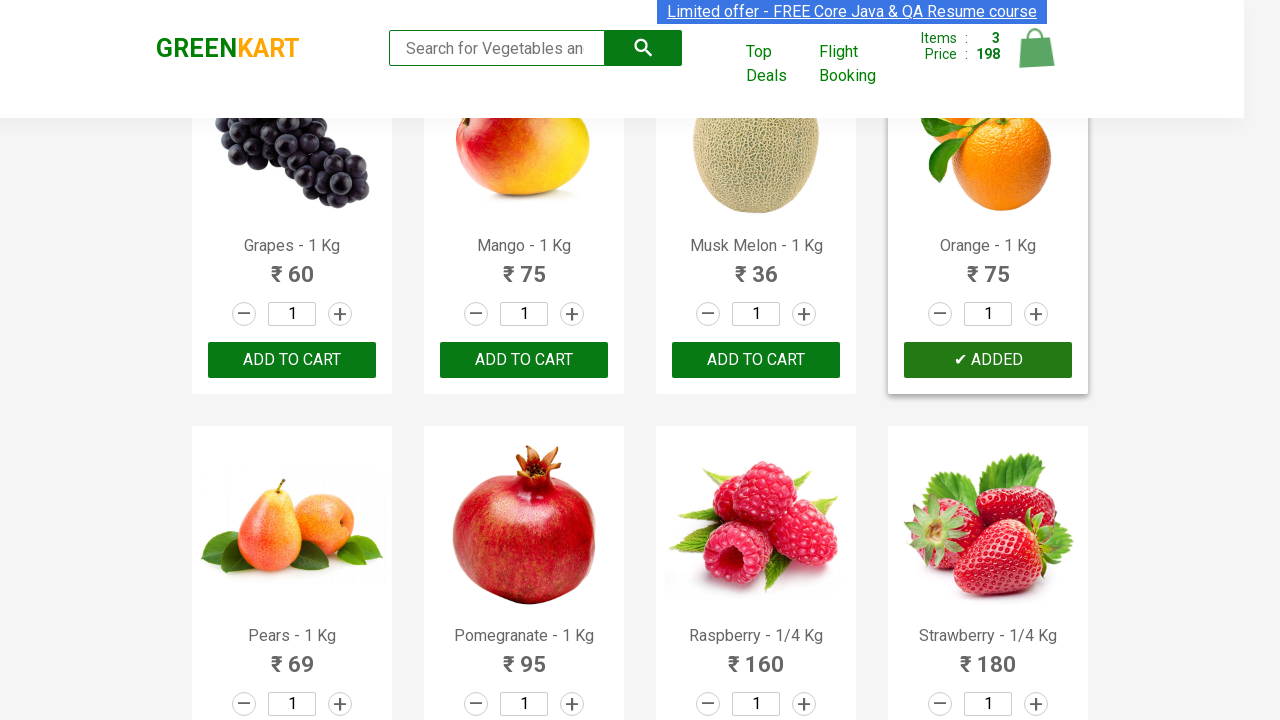

Clicked on cart icon to view cart at (1036, 48) on img[alt='Cart']
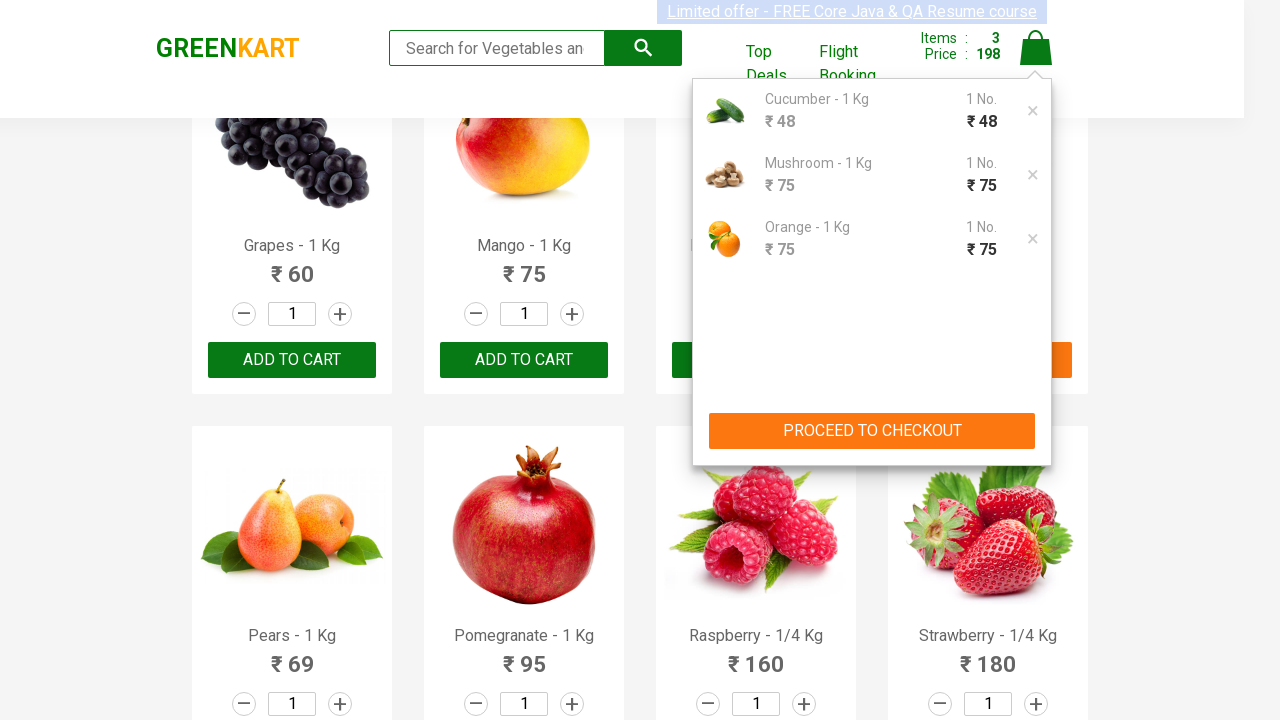

Clicked 'PROCEED TO CHECKOUT' button at (872, 431) on button:has-text('PROCEED TO CHECKOUT')
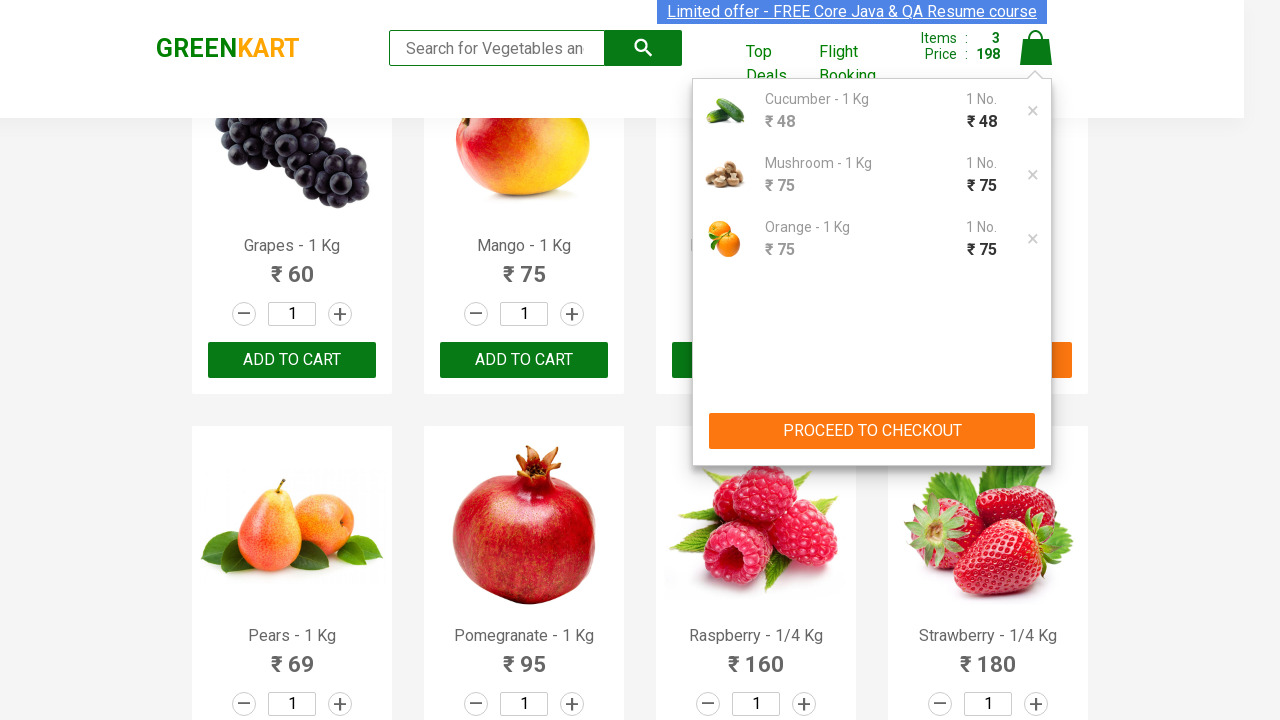

Entered promo code 'rahulshettyacademy' on input.promoCode
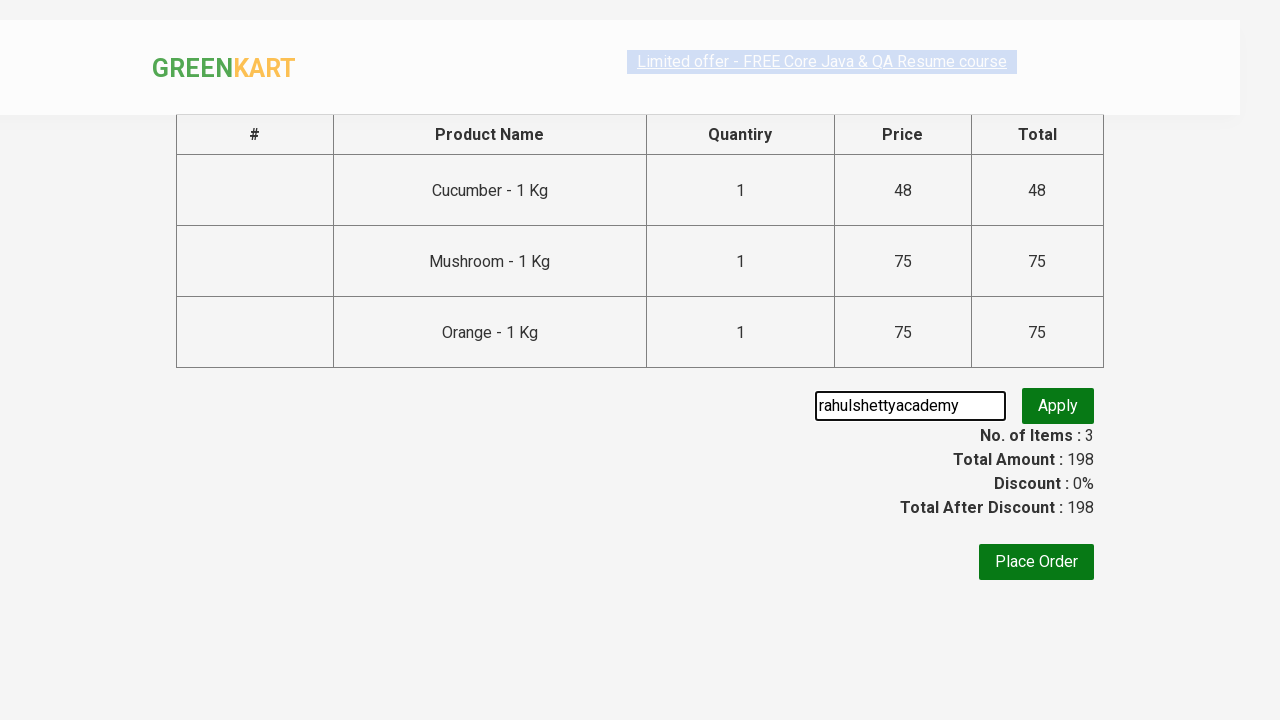

Clicked apply promo button at (1058, 406) on button.promoBtn
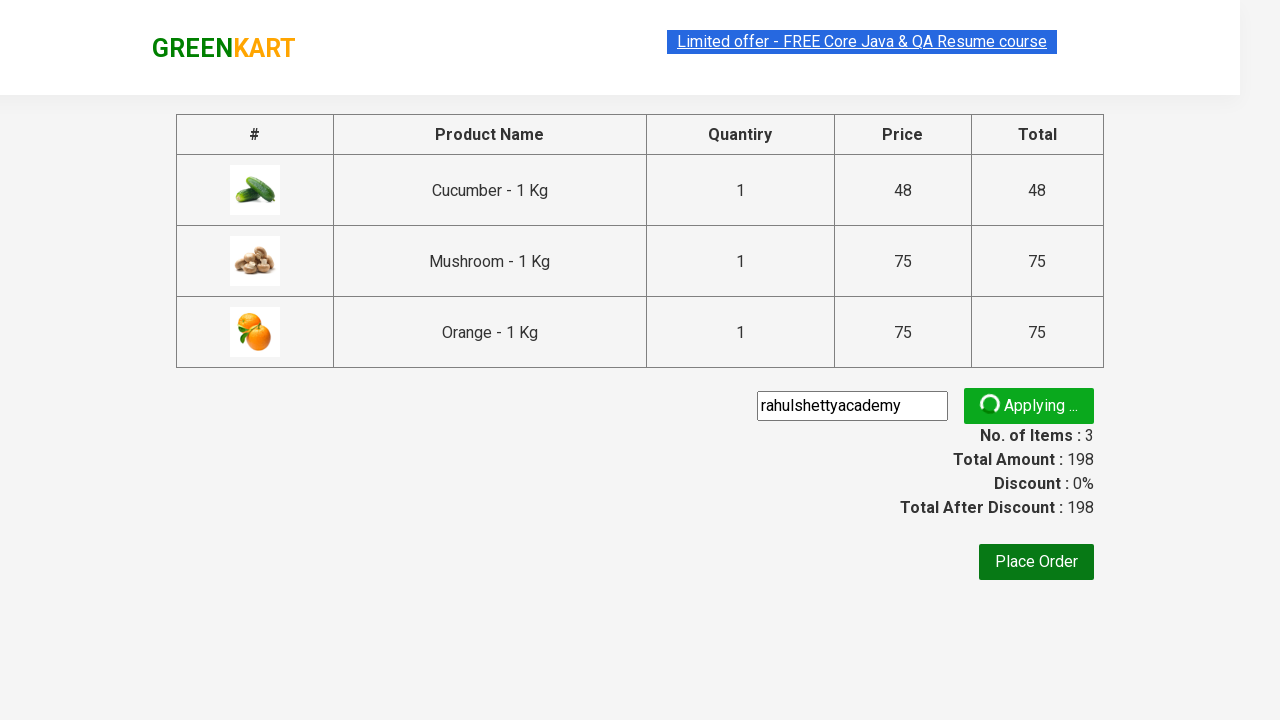

Promo discount information appeared on page
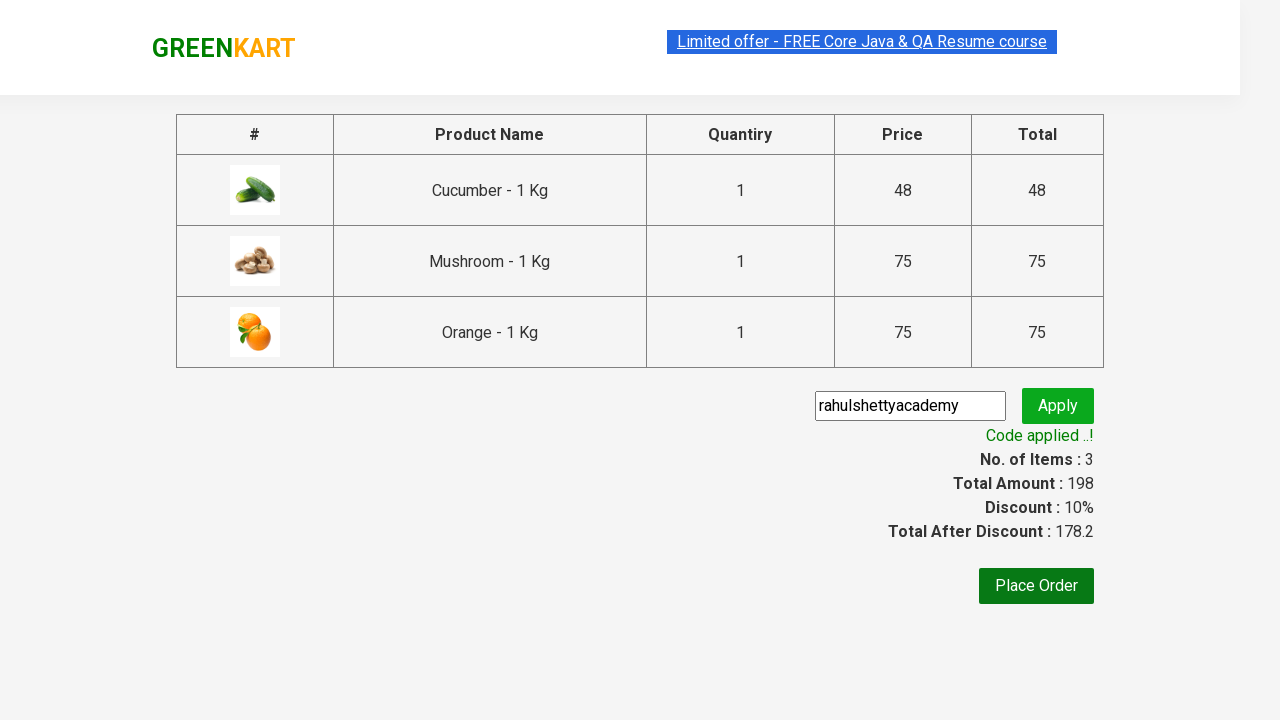

Clicked 'Place Order' button to complete purchase at (1036, 586) on button:has-text('Place Order')
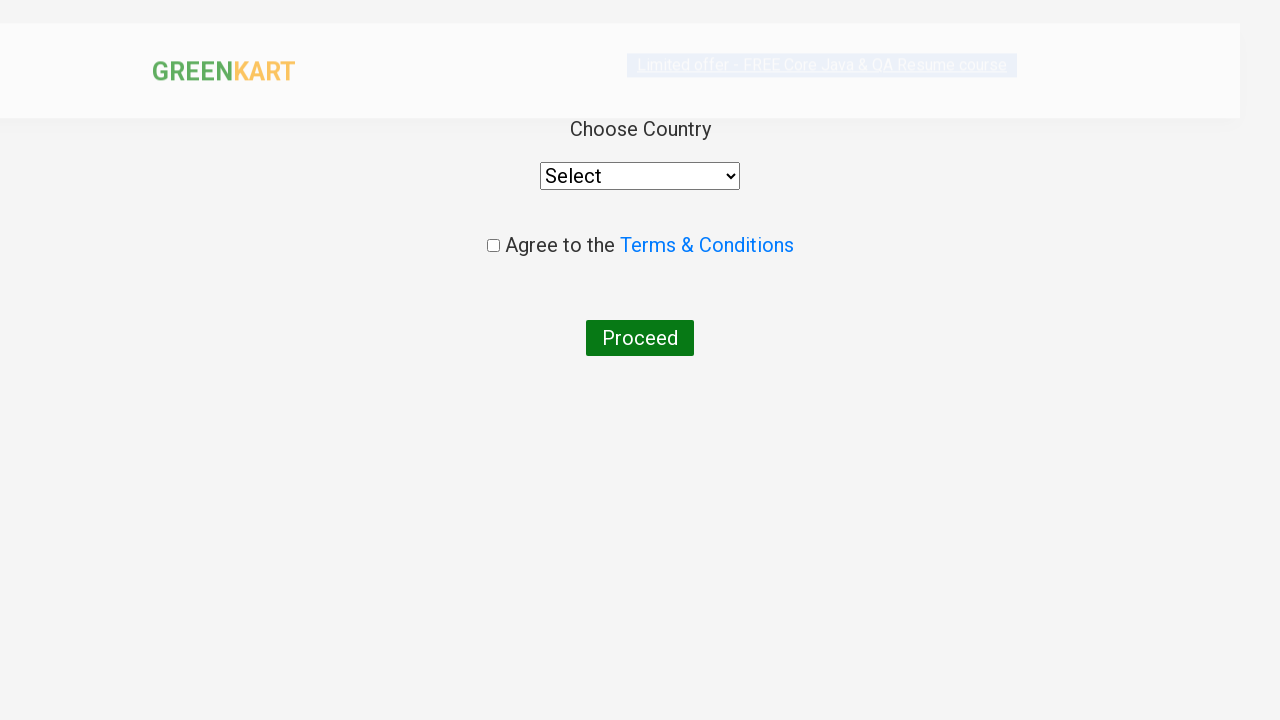

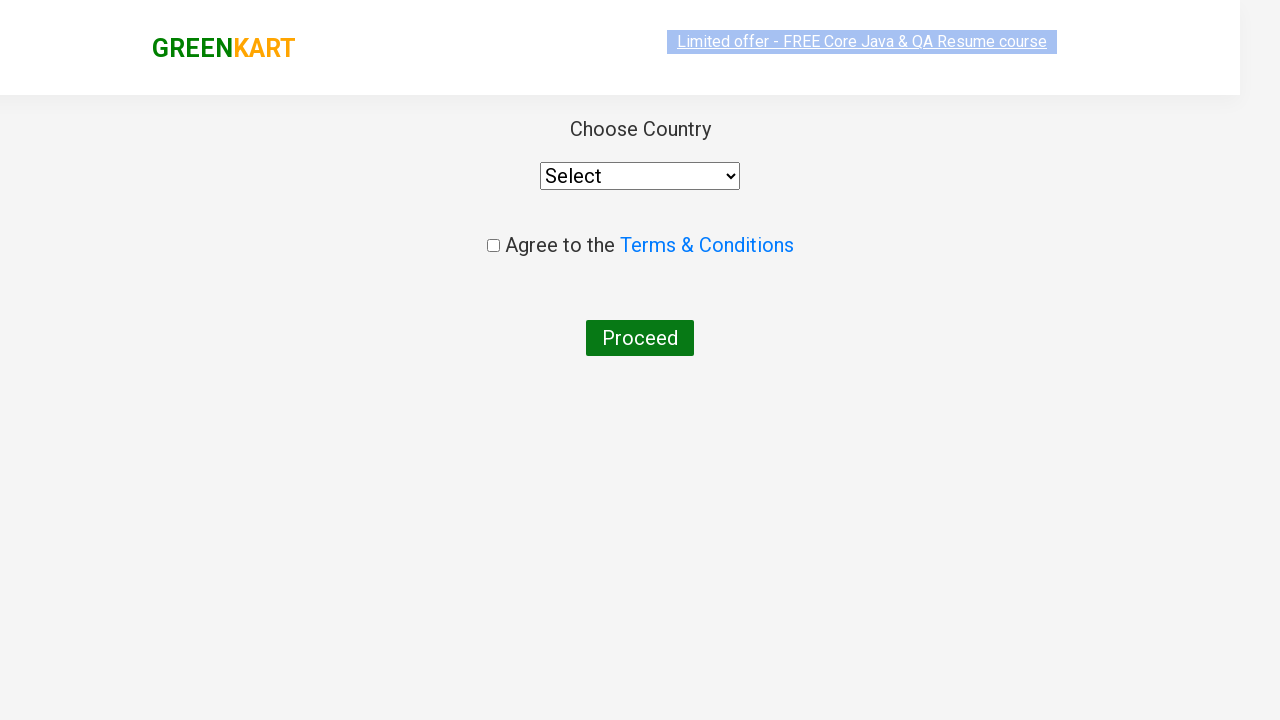